Tests drag and drop functionality by dragging a draggable element onto a droppable target element on the jQuery UI demo page

Starting URL: https://jqueryui.com/resources/demos/droppable/default.html

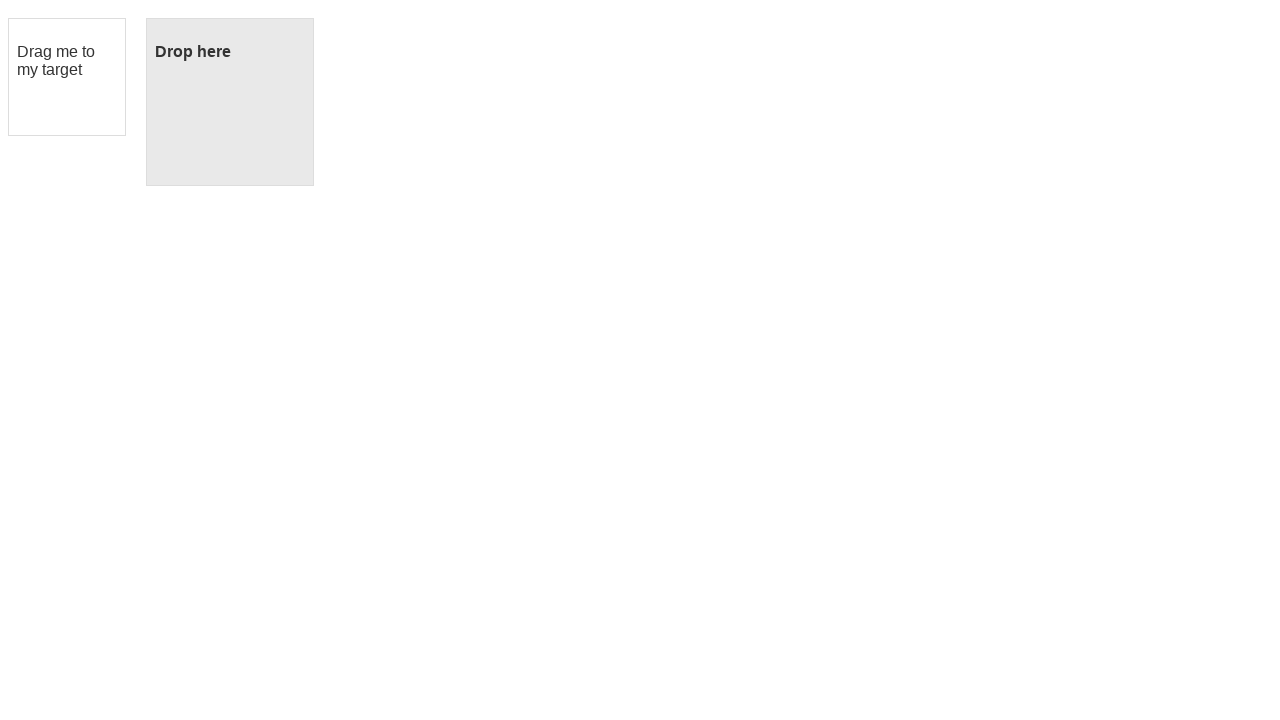

Located the draggable element
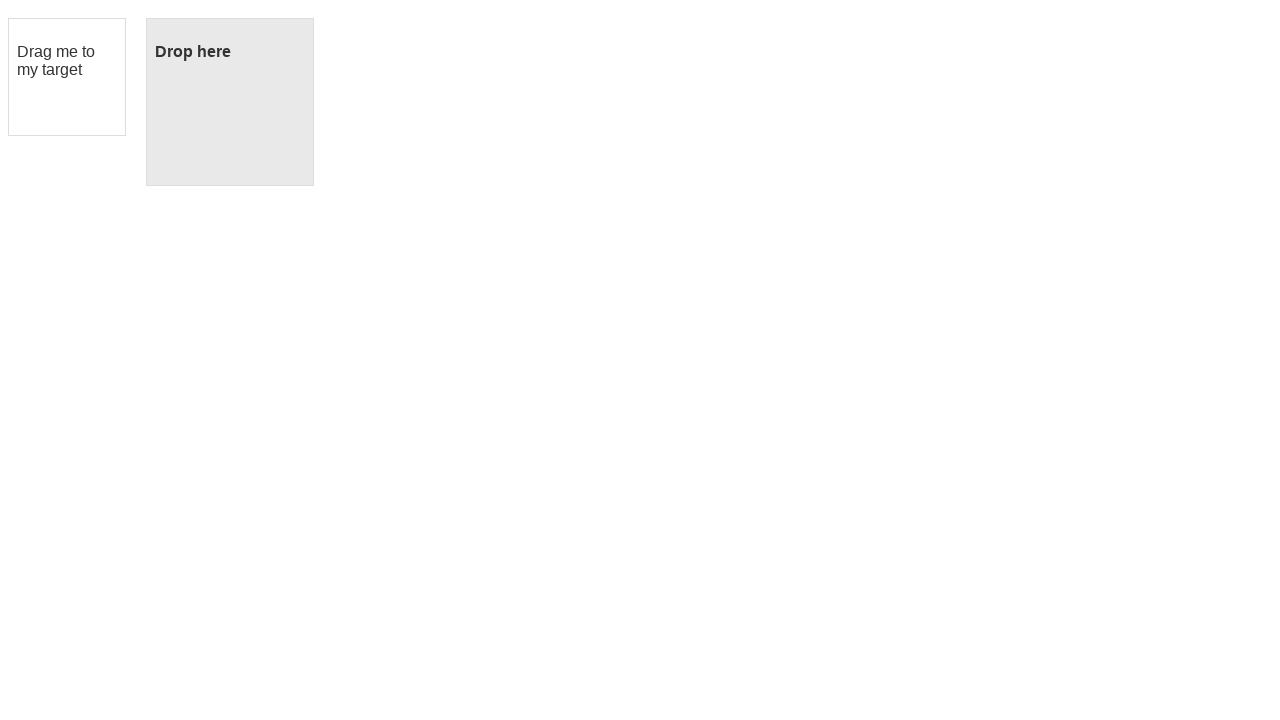

Located the droppable target element
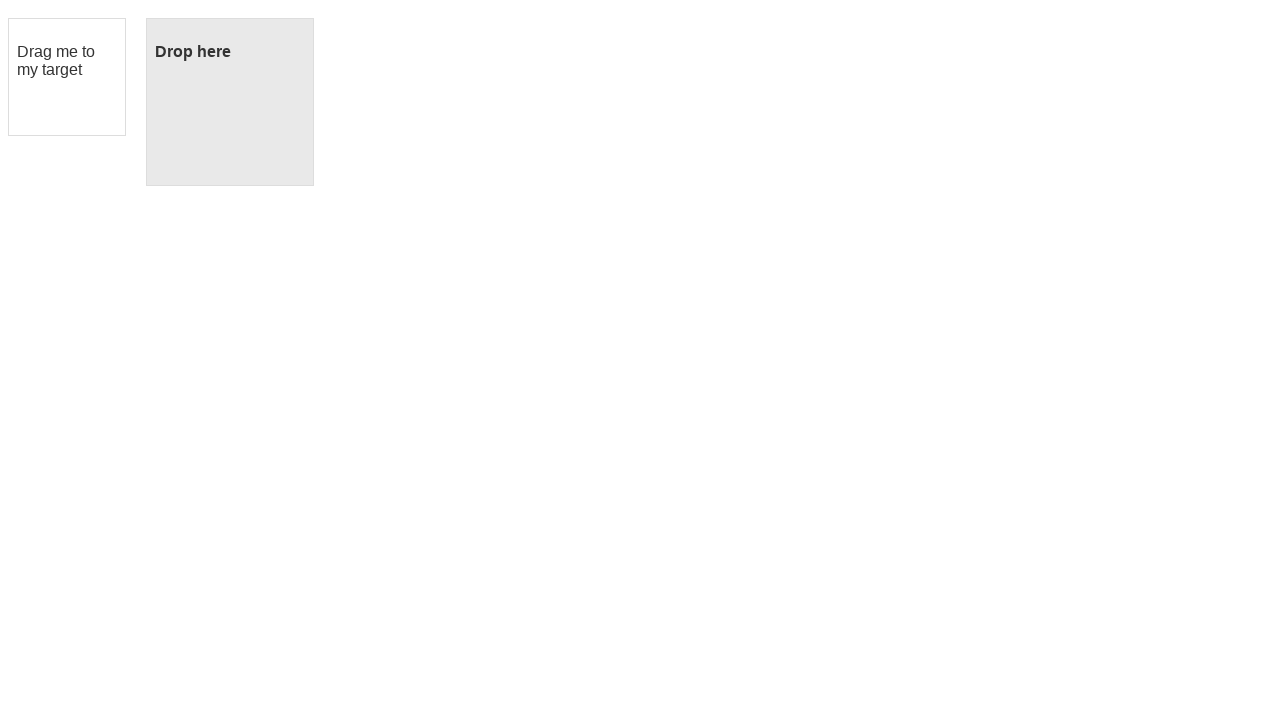

Dragged the draggable element onto the droppable target at (230, 102)
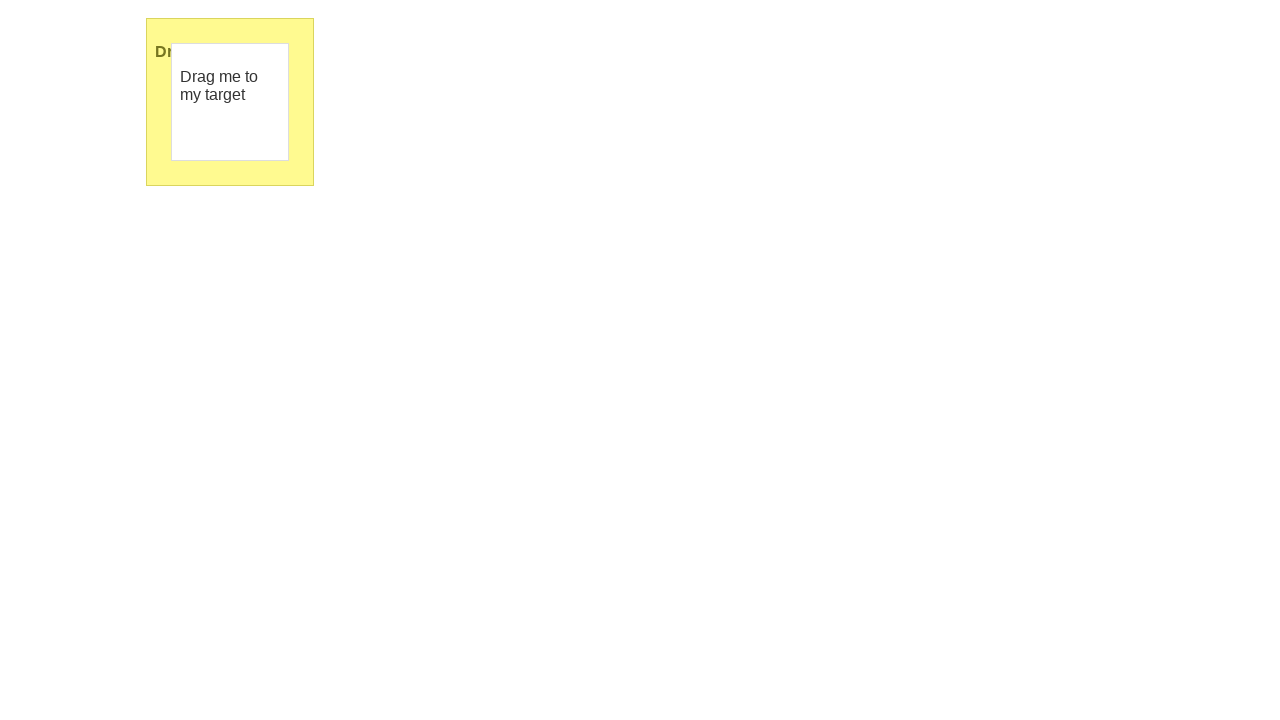

Verified drop was successful - droppable element now has ui-state-highlight class
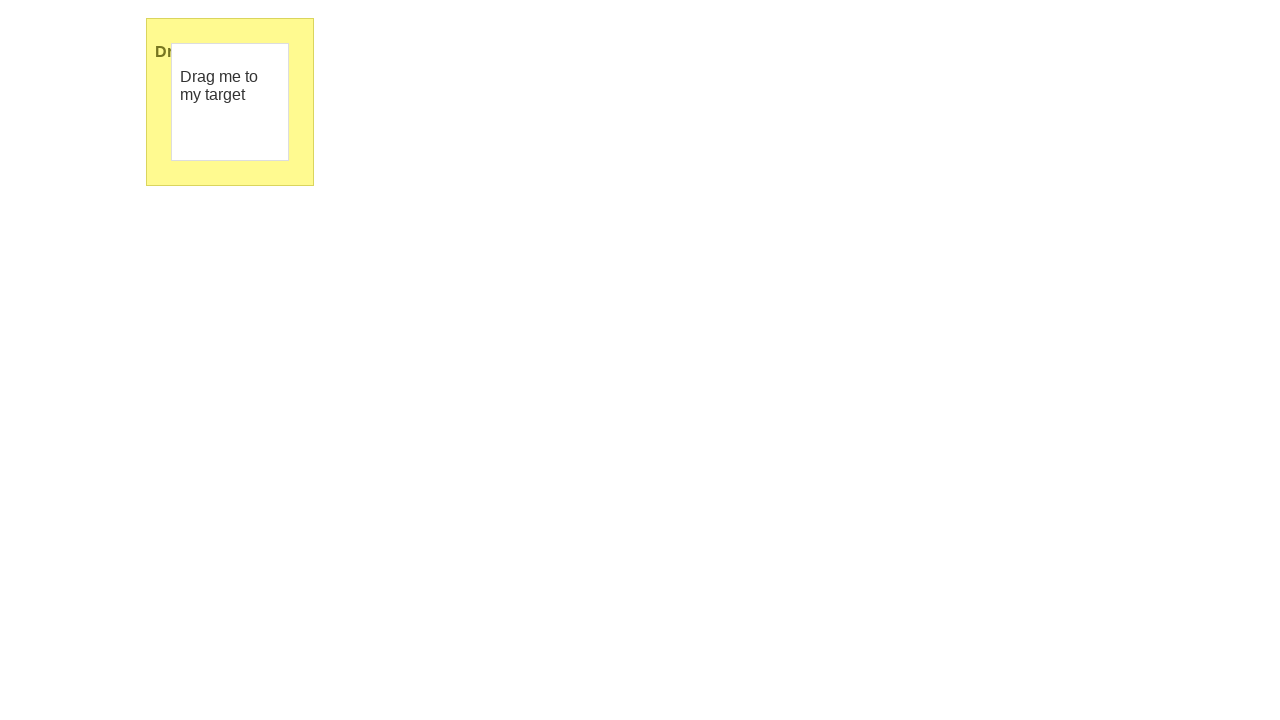

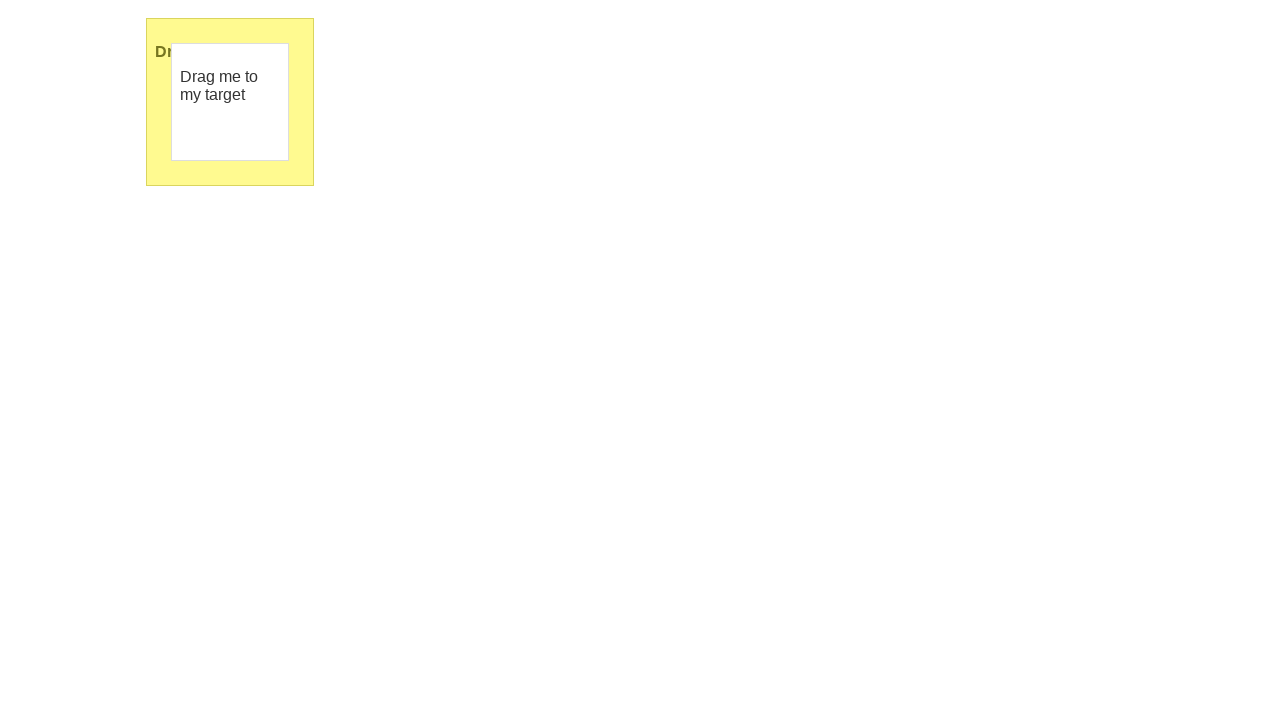